Tests interacting with iframes using frameLocator, including clicking buttons in simple frames and nested frames.

Starting URL: https://leafground.com/frame.xhtml

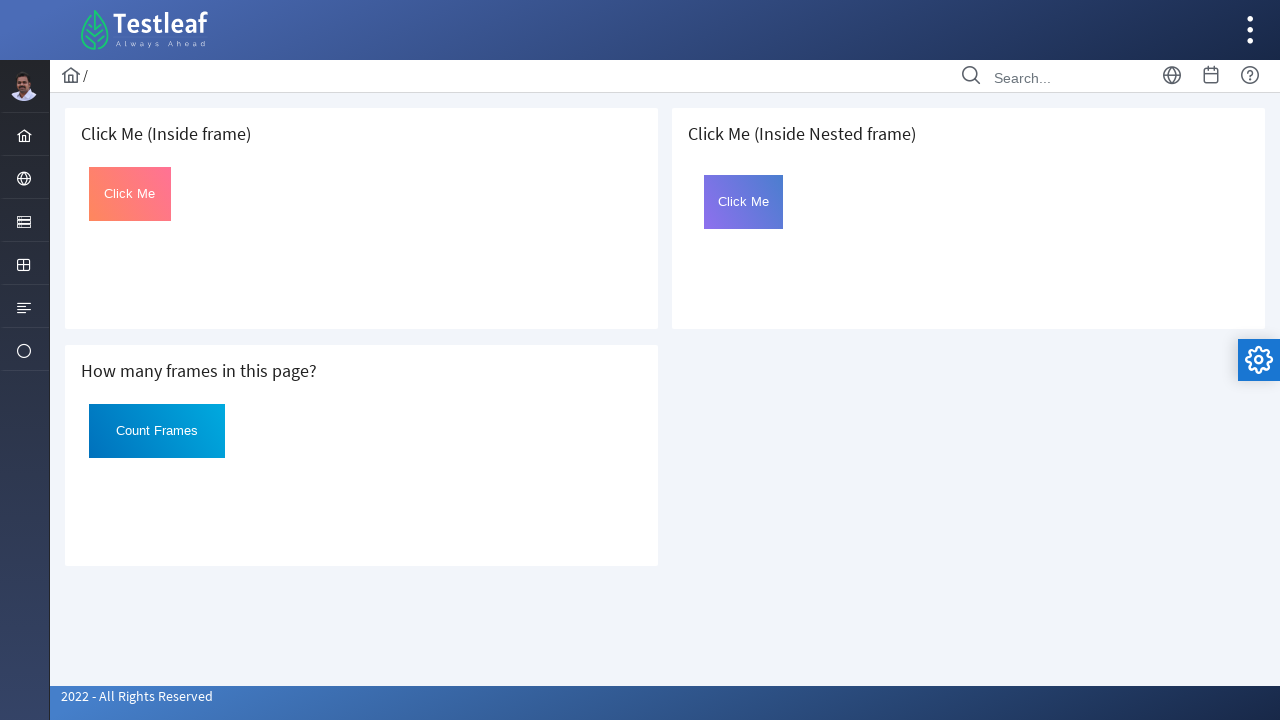

Located the first iframe on the page
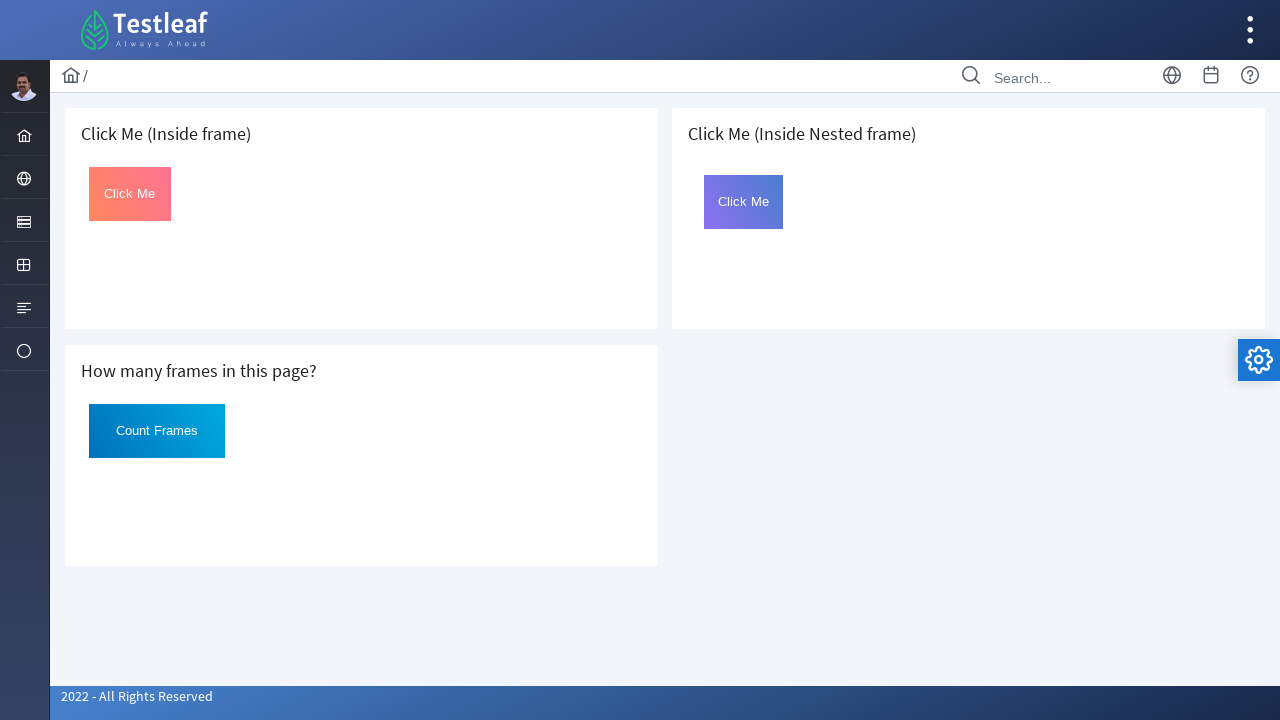

Clicked button with id 'Click' in the first iframe at (130, 194) on iframe >> nth=0 >> internal:control=enter-frame >> #Click
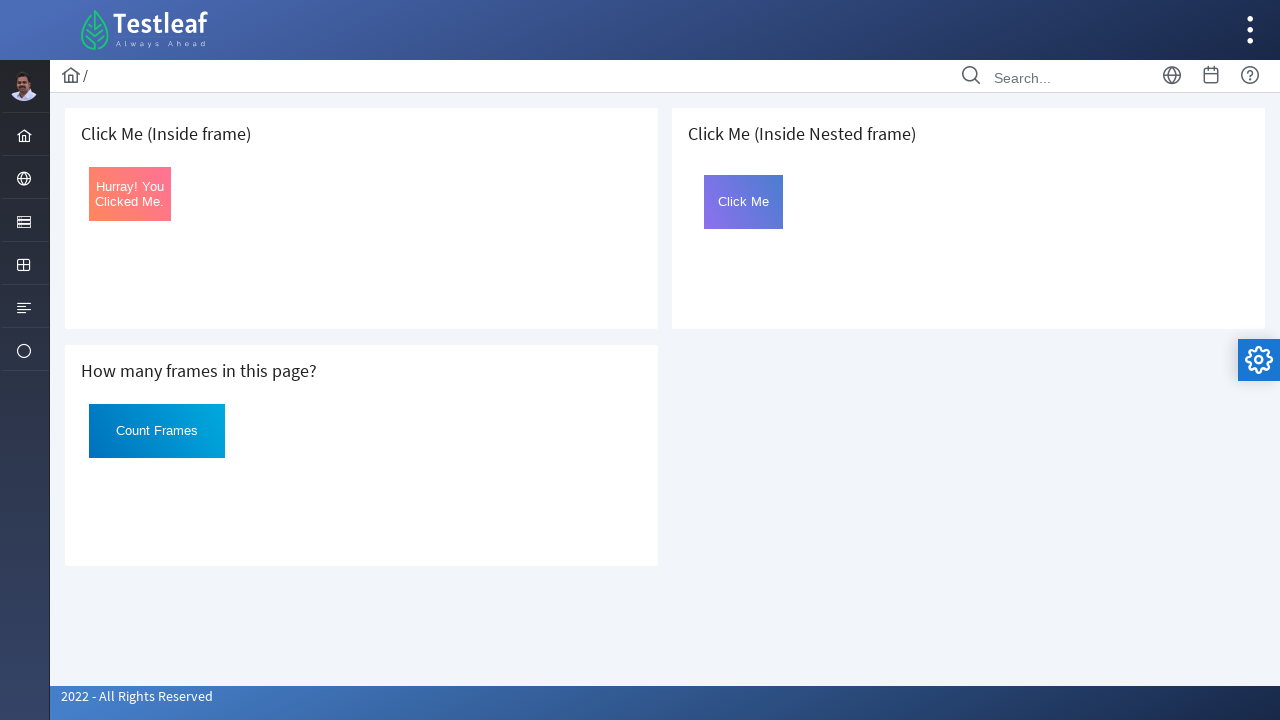

Waited 1000ms for action to complete
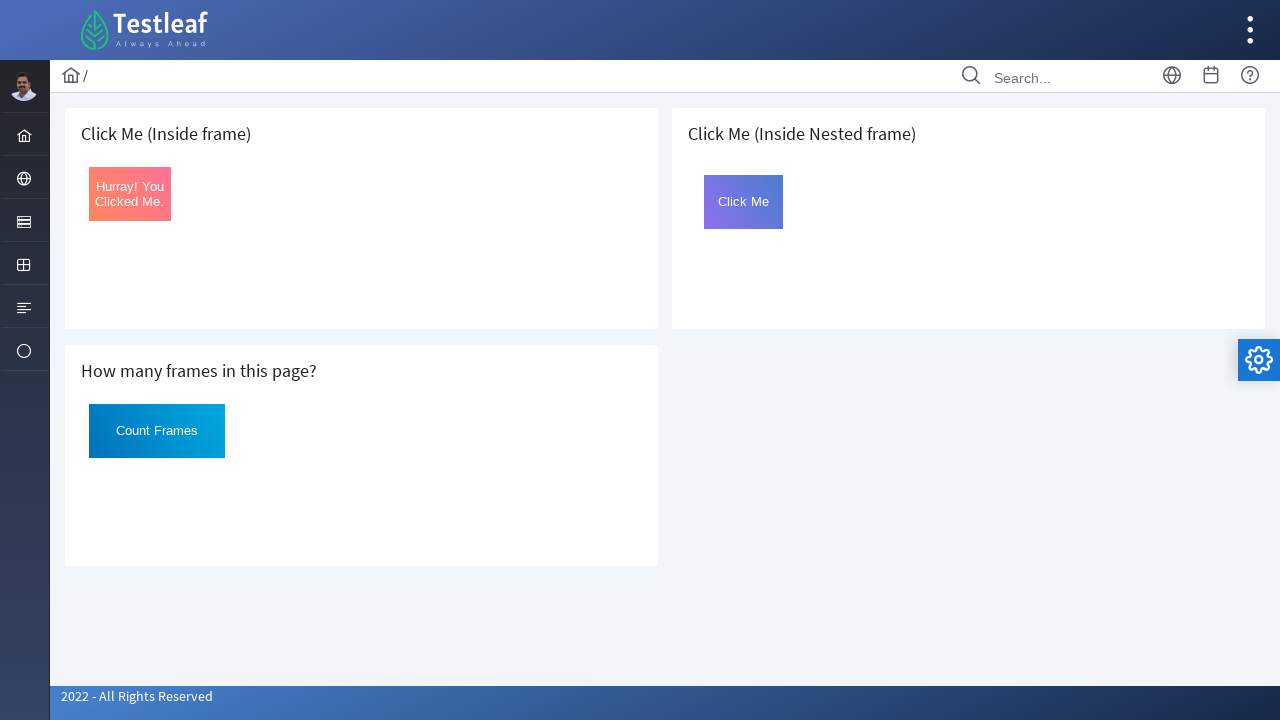

Located the card containing nested frame content
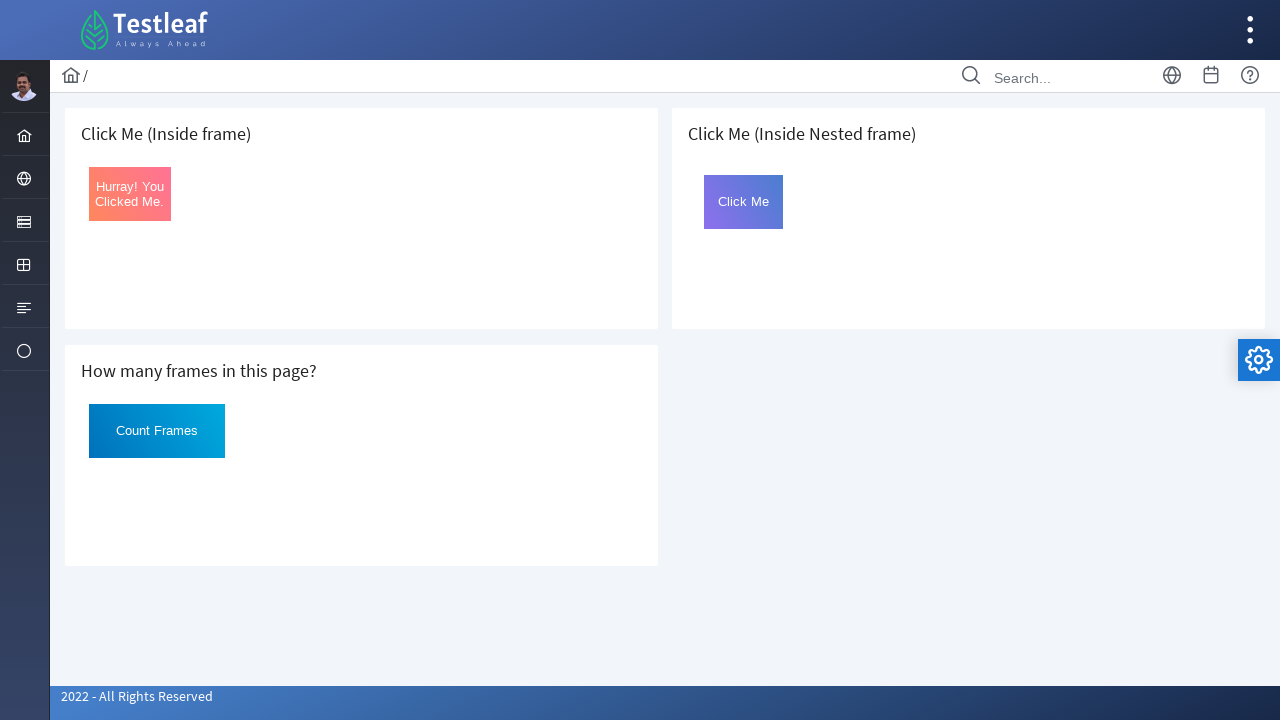

Located the first nested iframe within the card
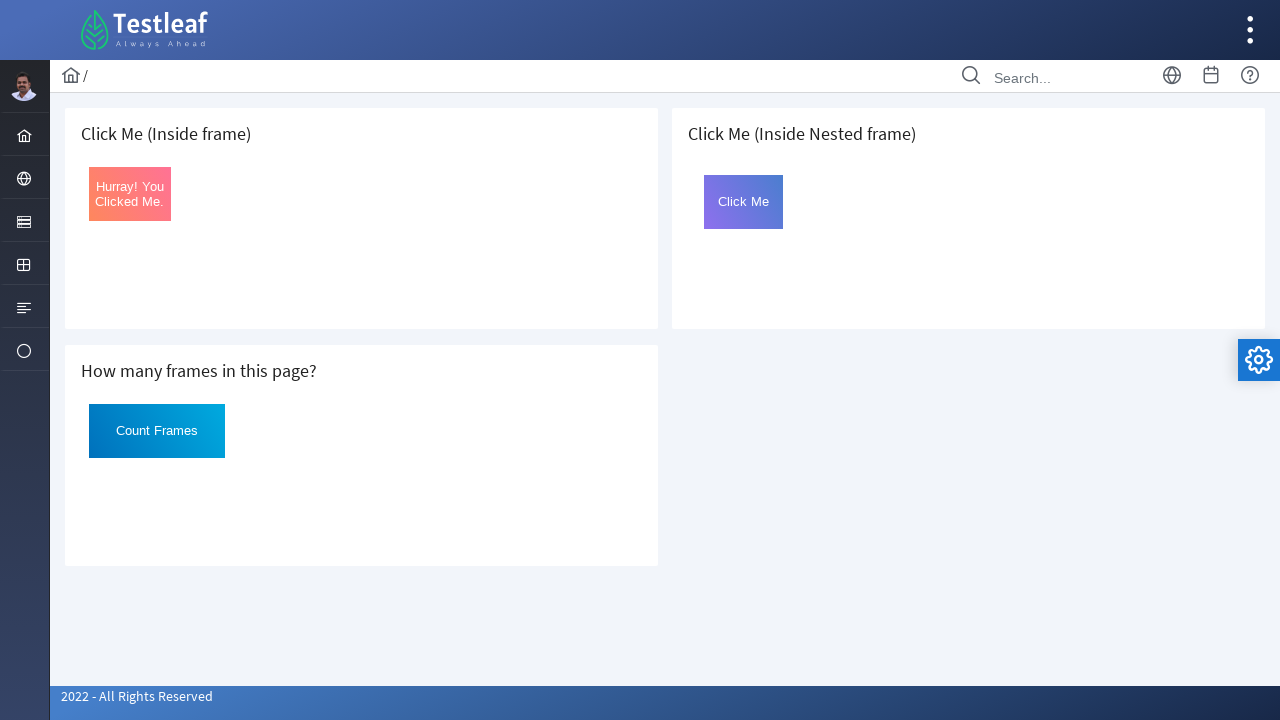

Located the second nested iframe within the first nested iframe
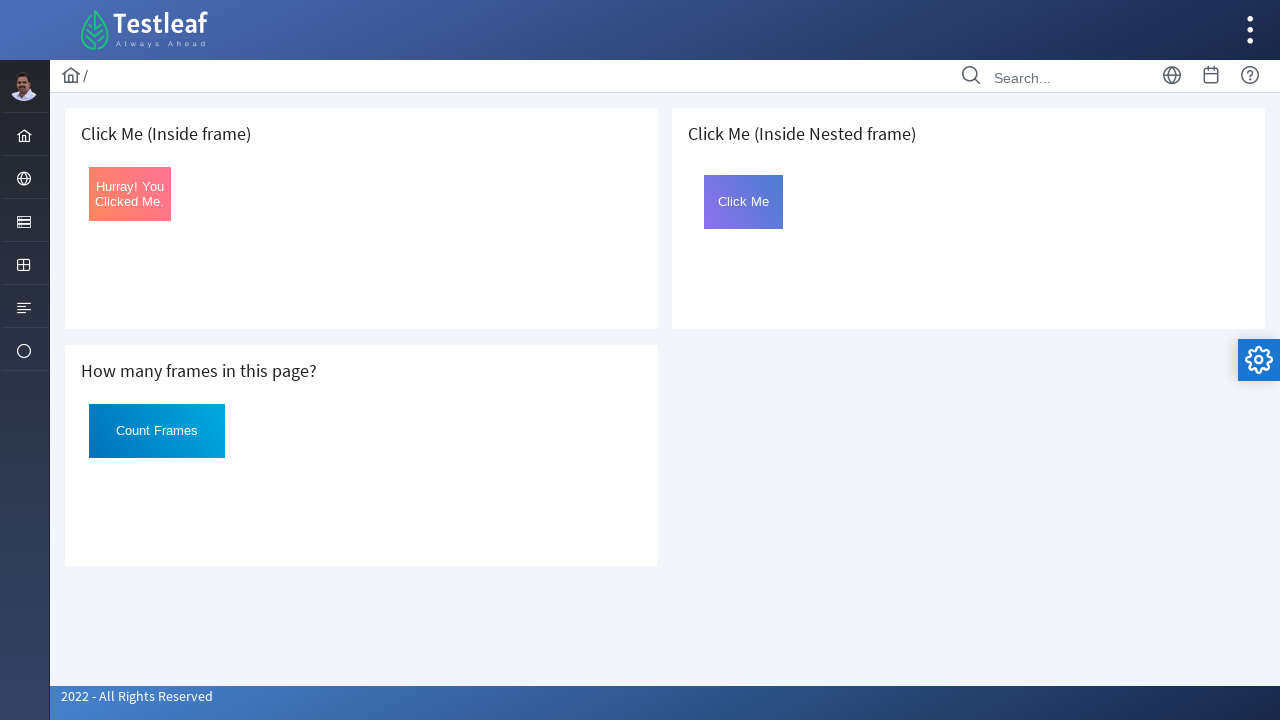

Clicked button with id 'Click' in the nested iframe at (744, 202) on .card >> internal:has-text="(Inside Nested frame)"i >> iframe >> internal:contro
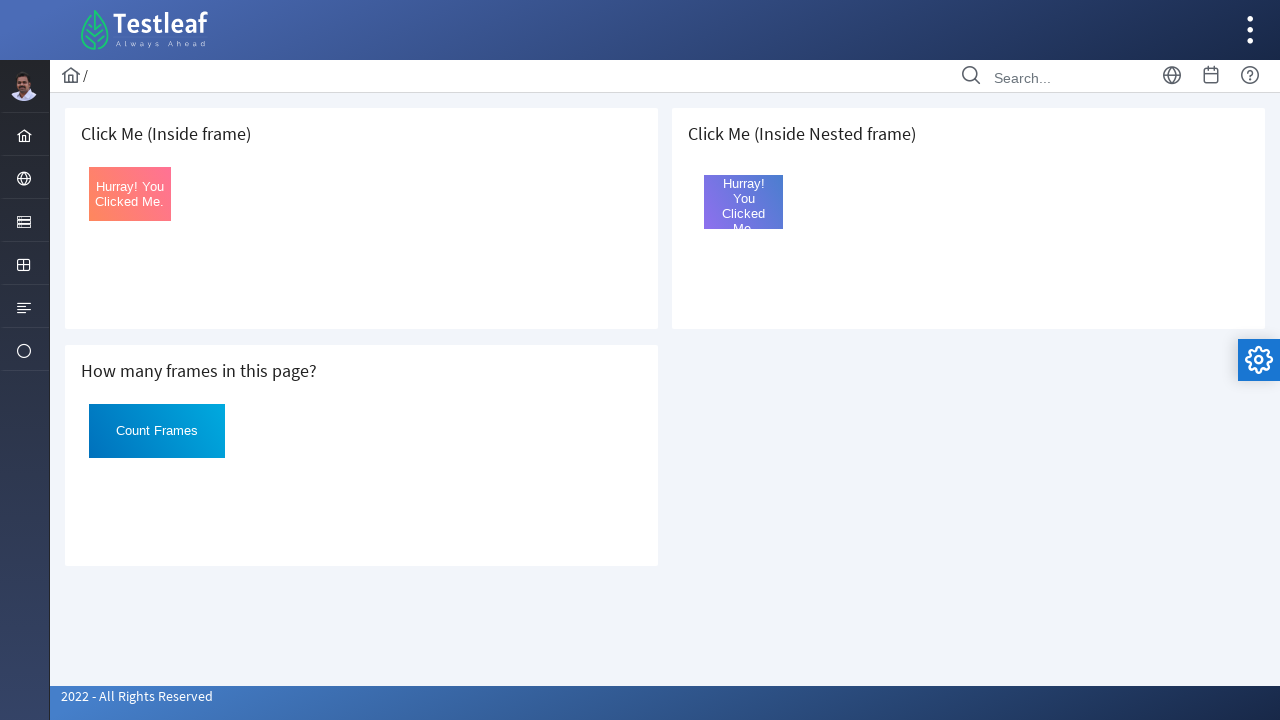

Waited 1000ms for nested action to complete
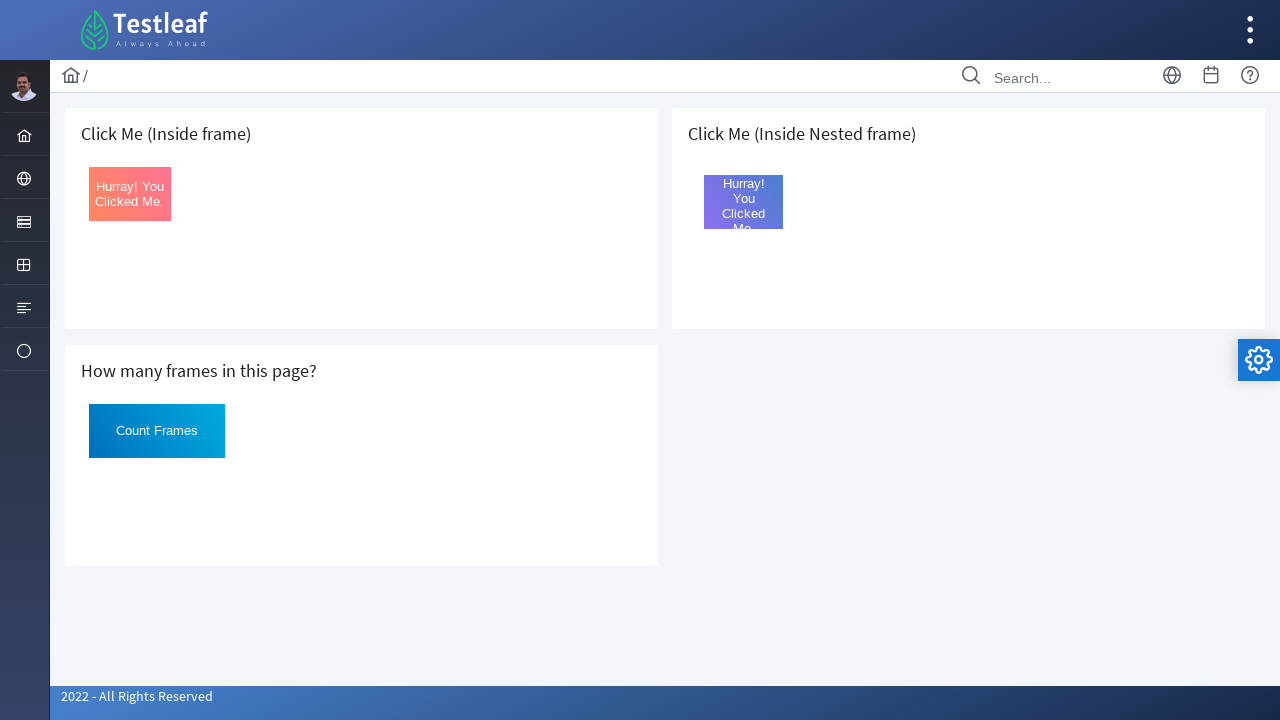

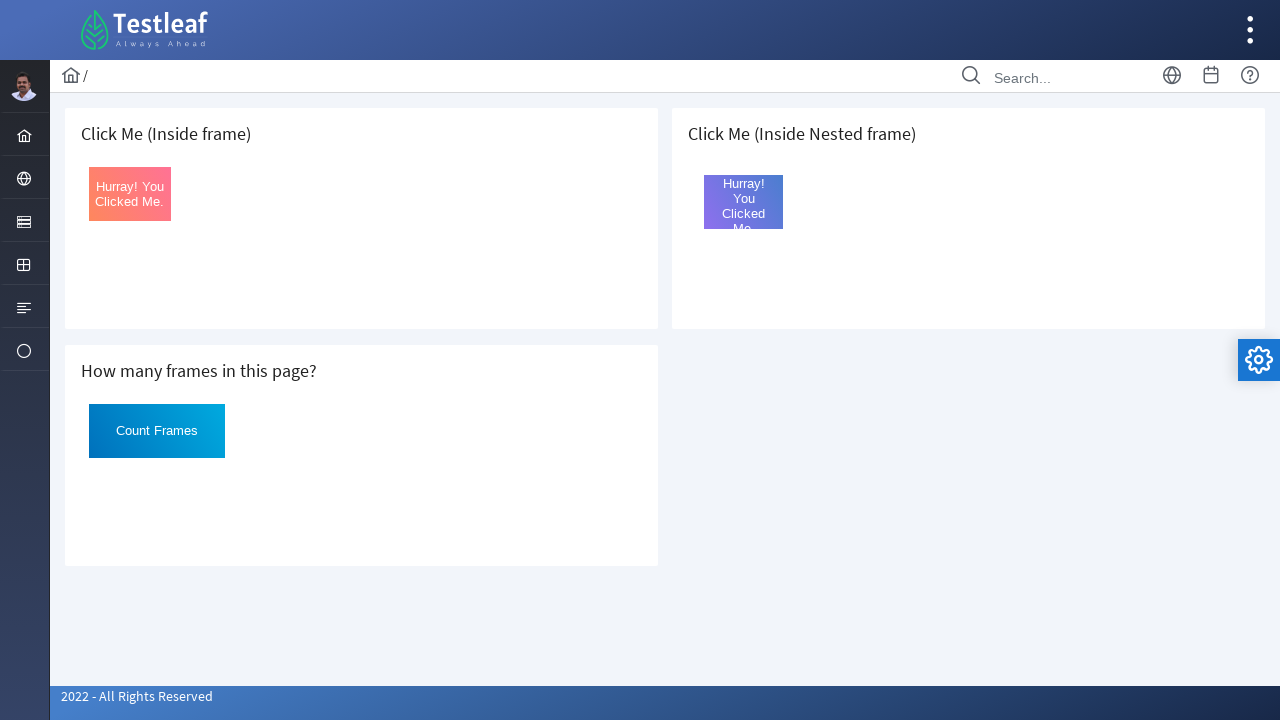